Tests clicking a broken/invalid link on the broken links page

Starting URL: https://demoqa.com/broken

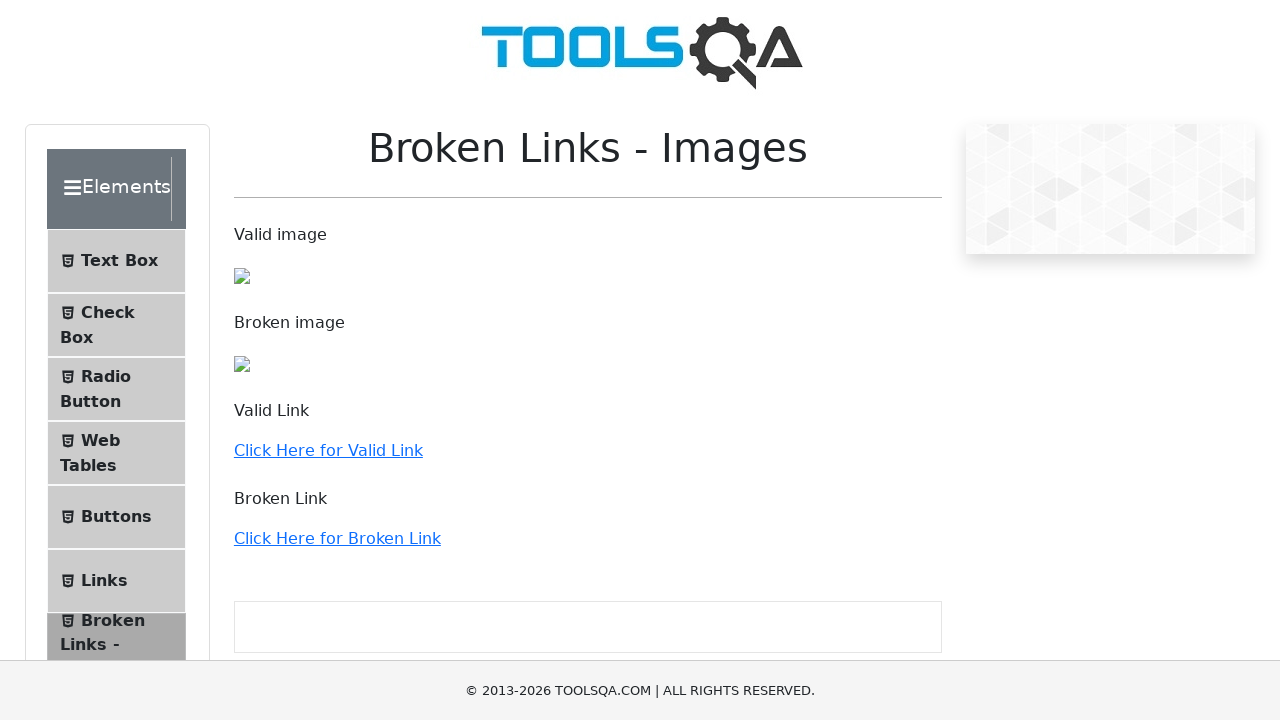

Clicked on the broken link (500 status code) at (337, 538) on a[href='http://the-internet.herokuapp.com/status_codes/500']
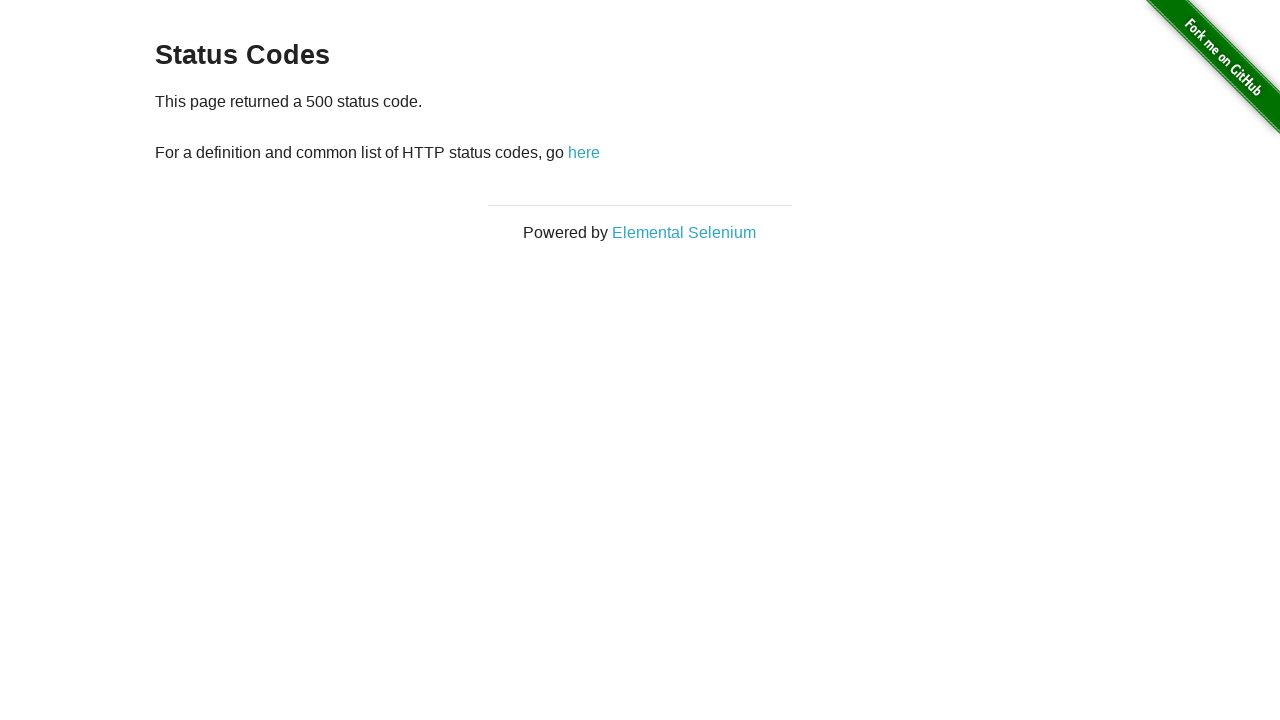

Waited for page to load after clicking broken link
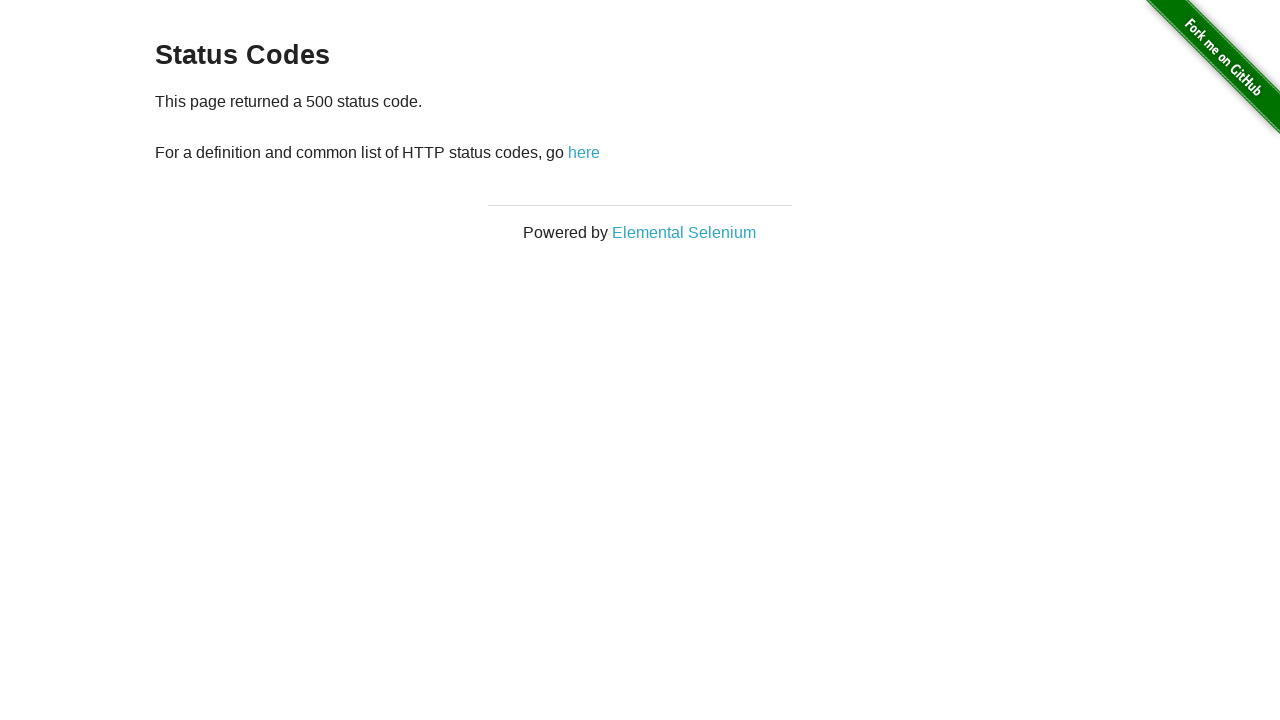

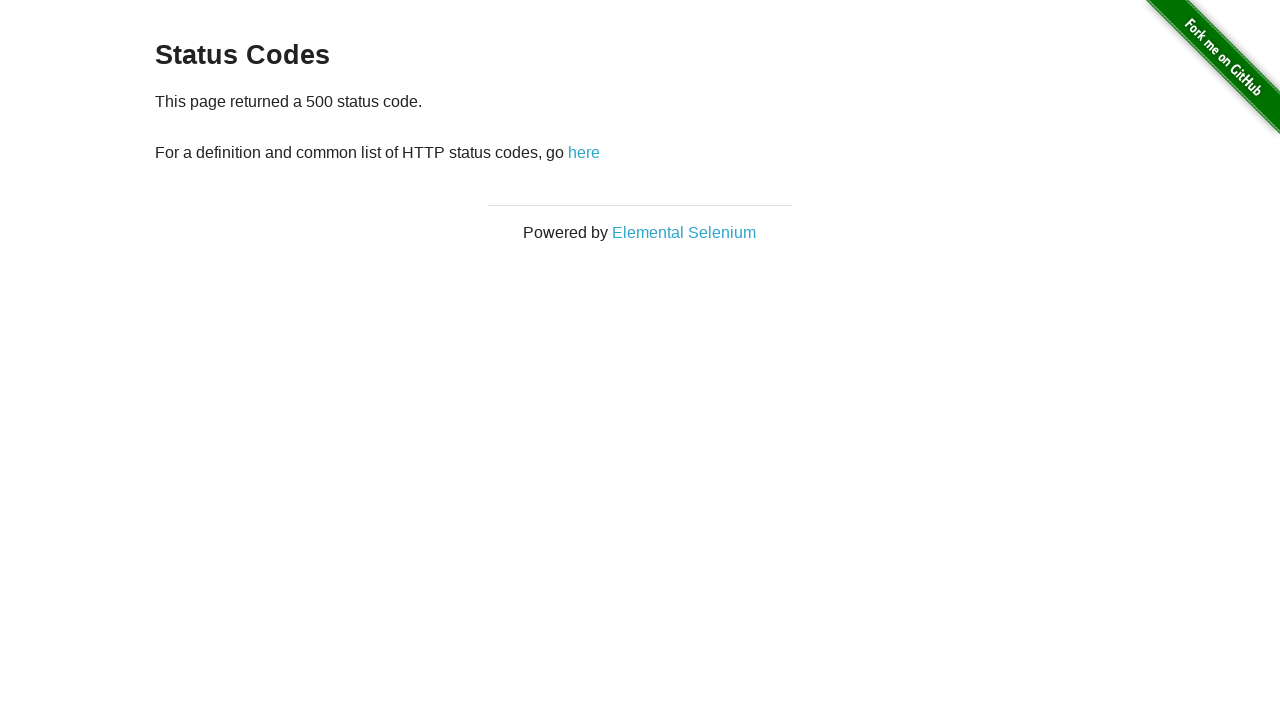